Tests YouTube search functionality by entering a search query in the search box and clicking the search button

Starting URL: https://www.youtube.com/

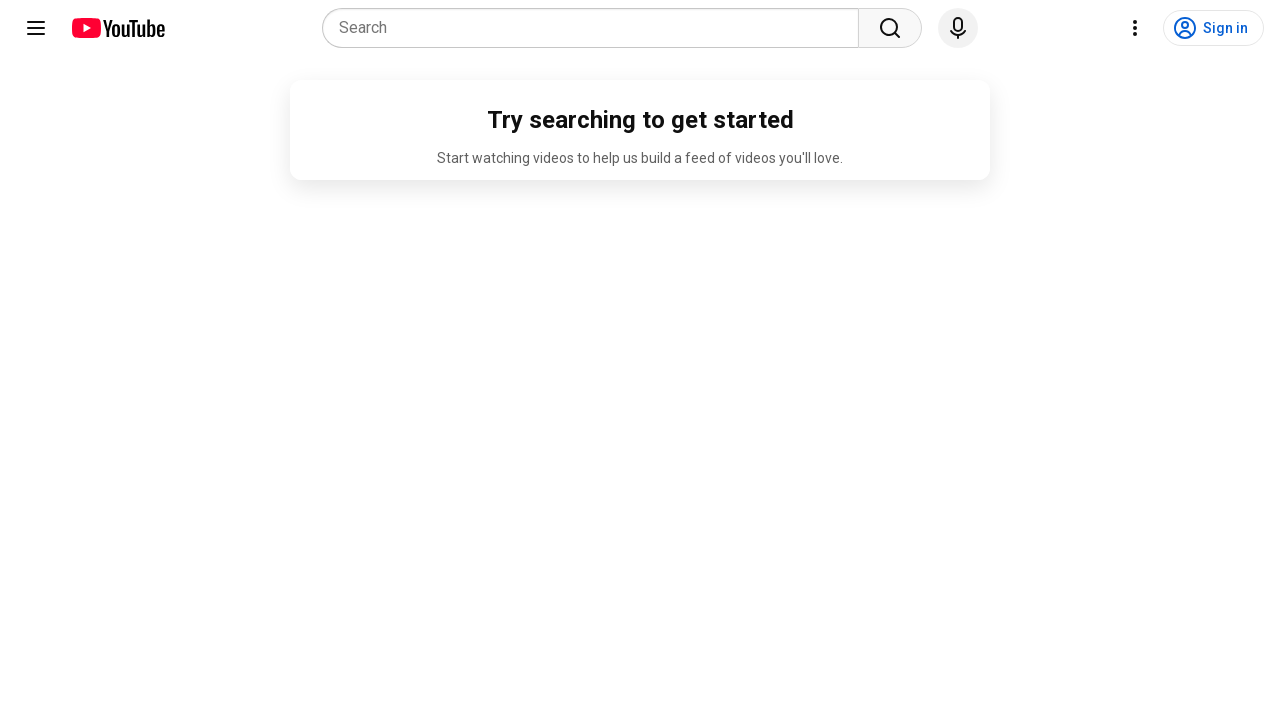

Filled YouTube search box with query 'pavan qa' on input[role='combobox']
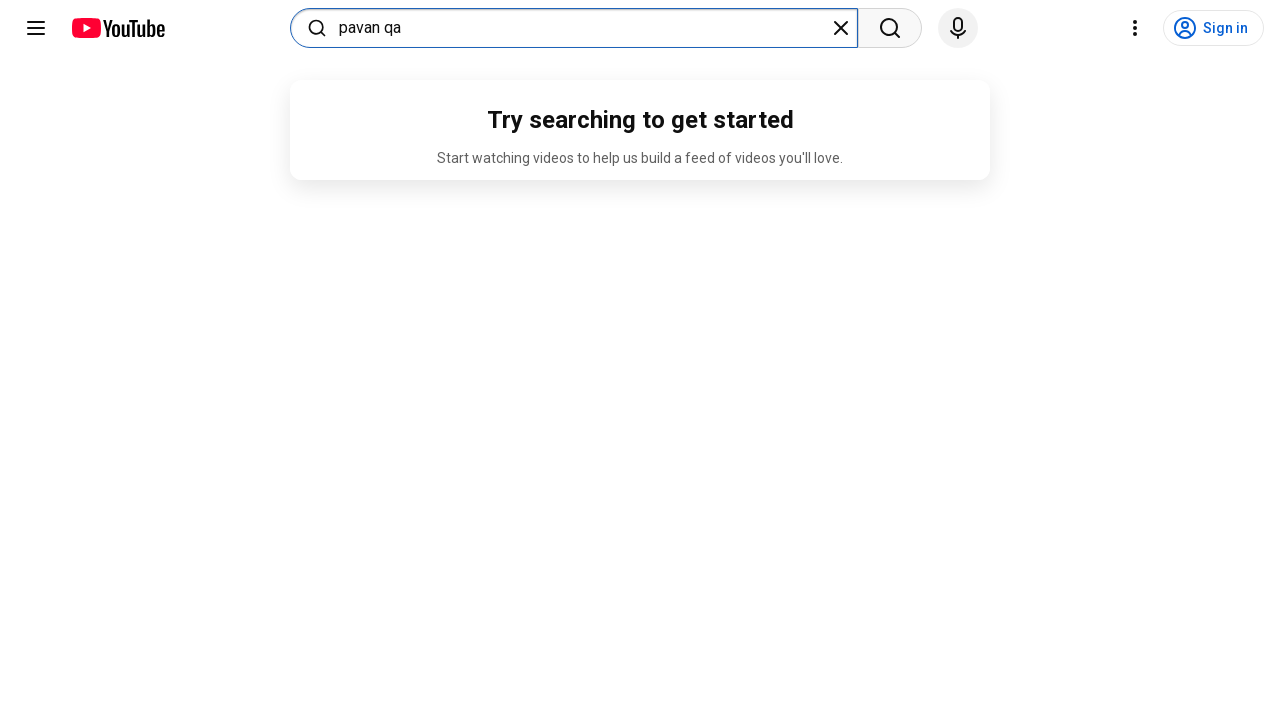

Clicked YouTube search button to perform search at (890, 28) on button[title='Search']
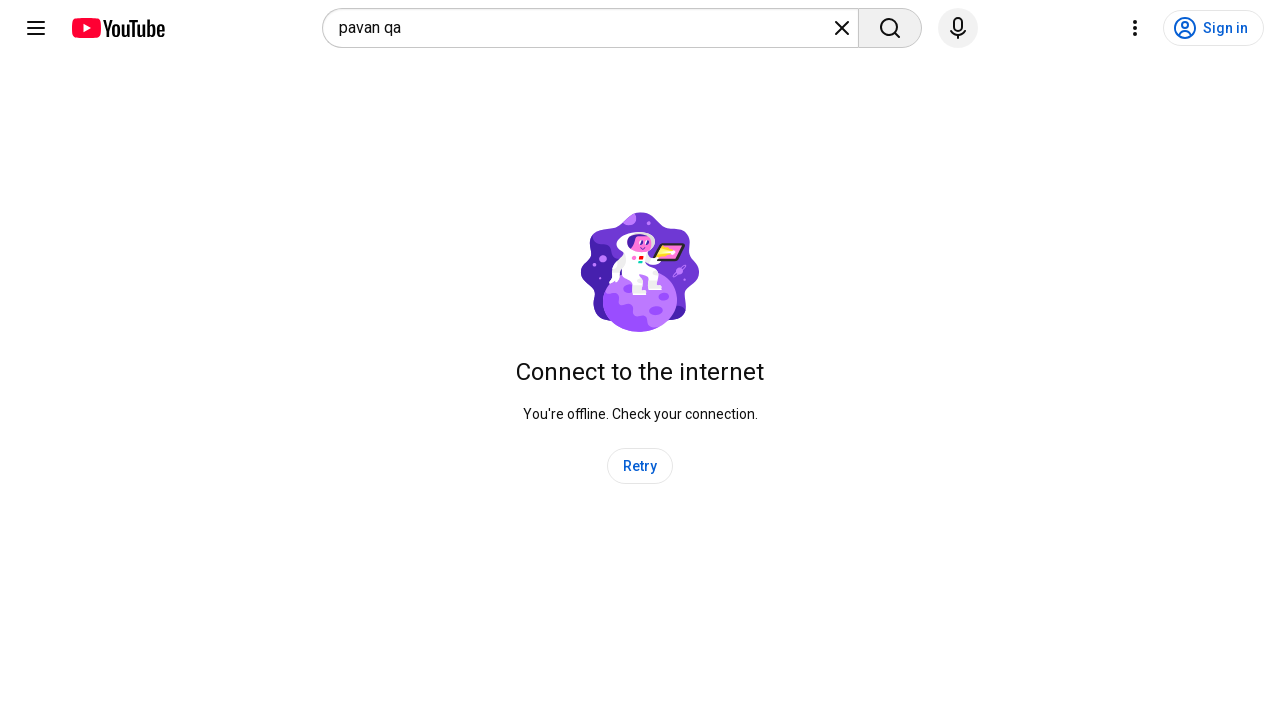

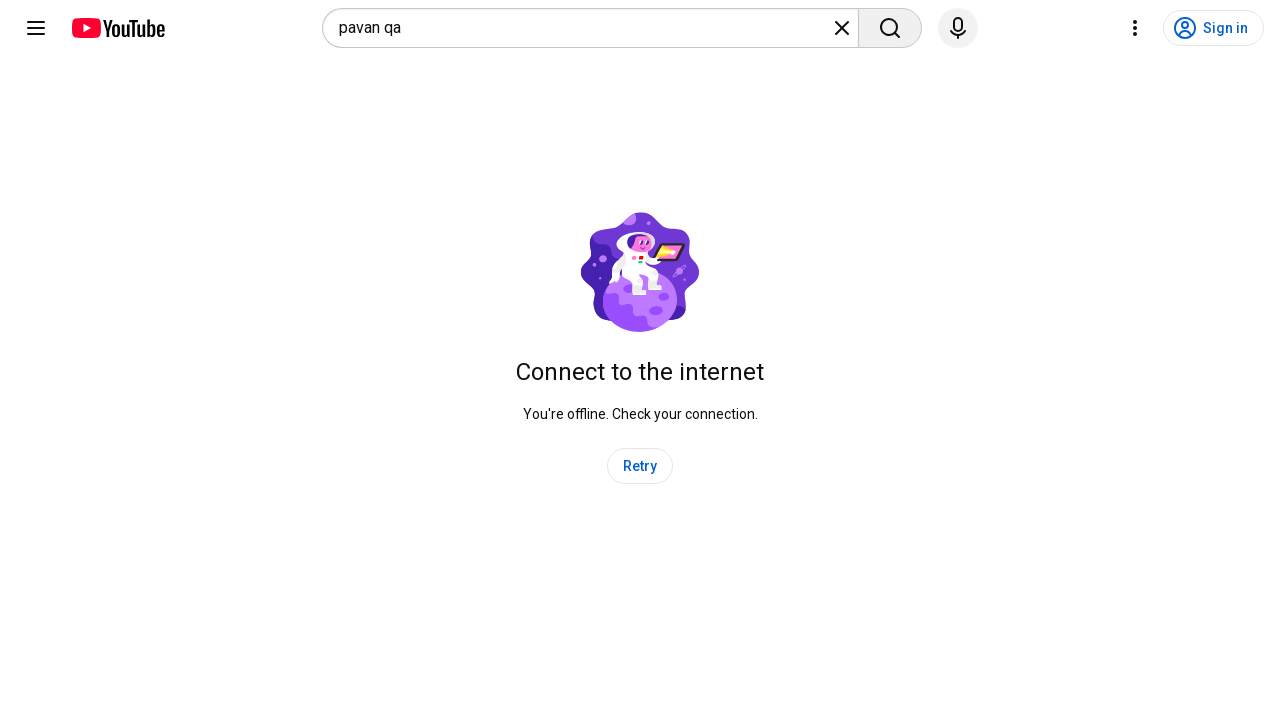